Tests basic form interactions on a grocery shopping site including typing, clearing fields, verifying text assertions, and clicking increment buttons multiple times

Starting URL: https://rahulshettyacademy.com/seleniumPractise/#/

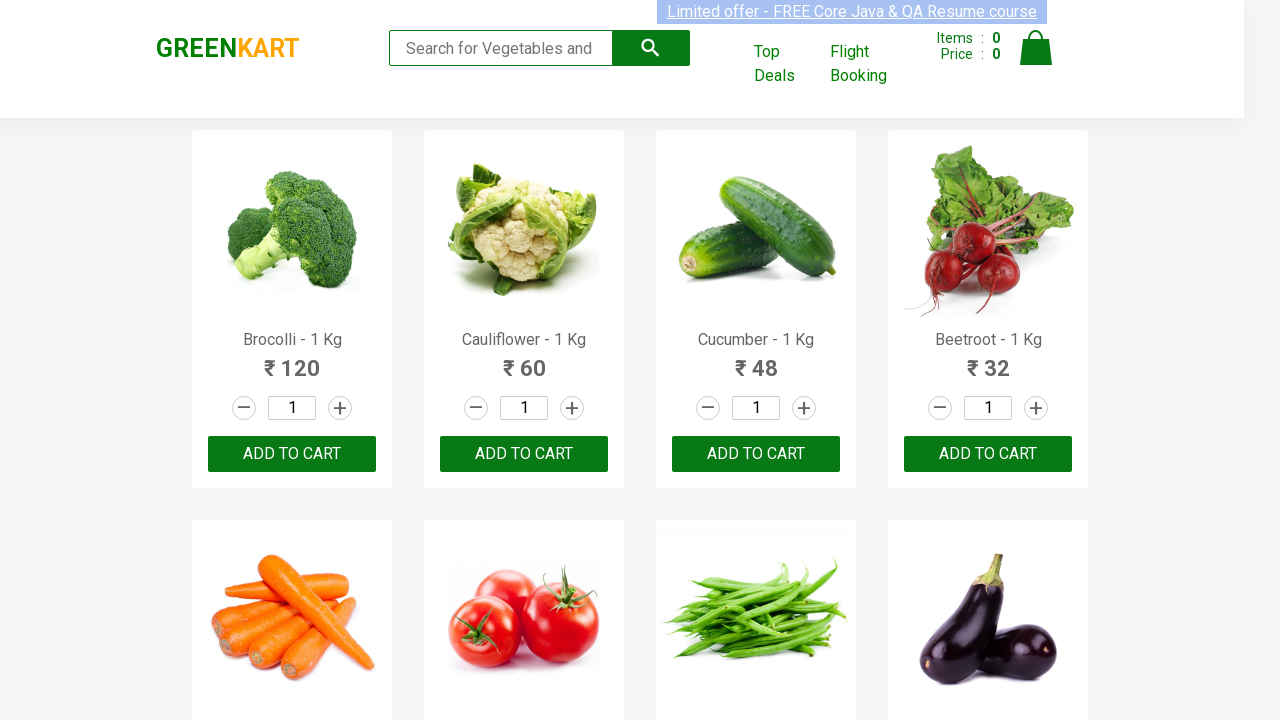

Filled search field with 'Brocolli' on .search-keyword
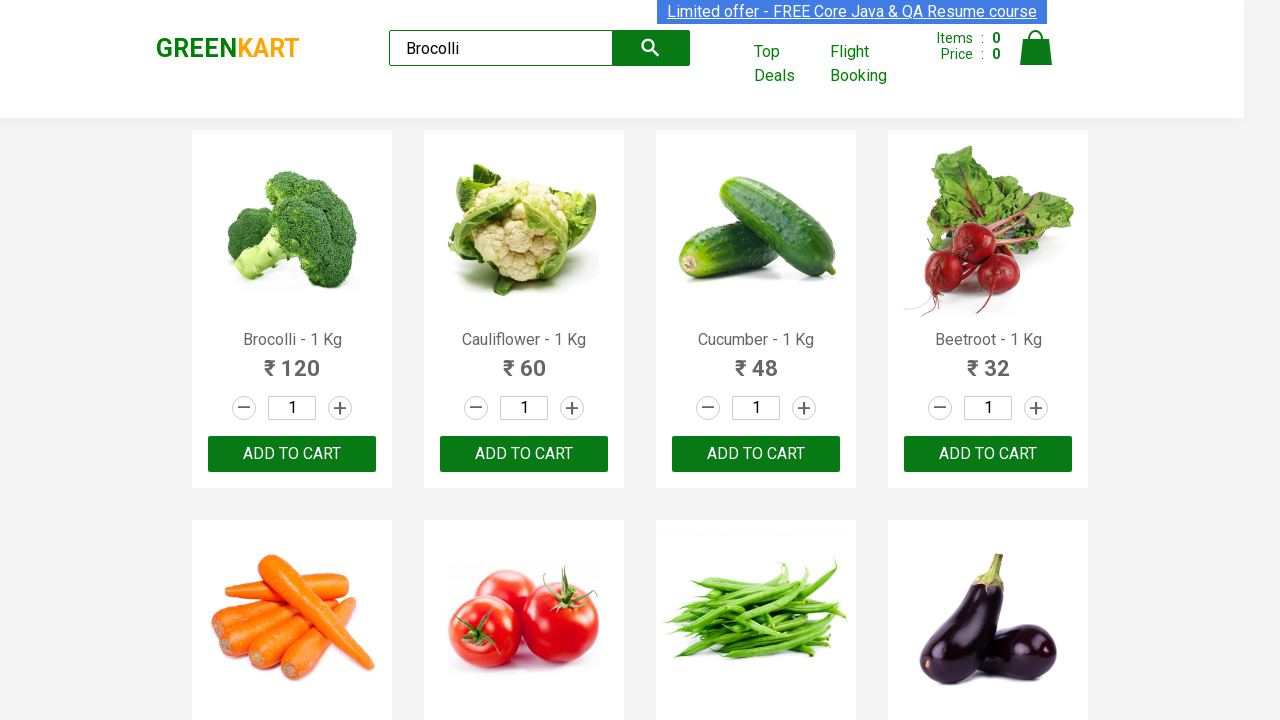

Filled search field with 'BrocolliCa' on .search-keyword
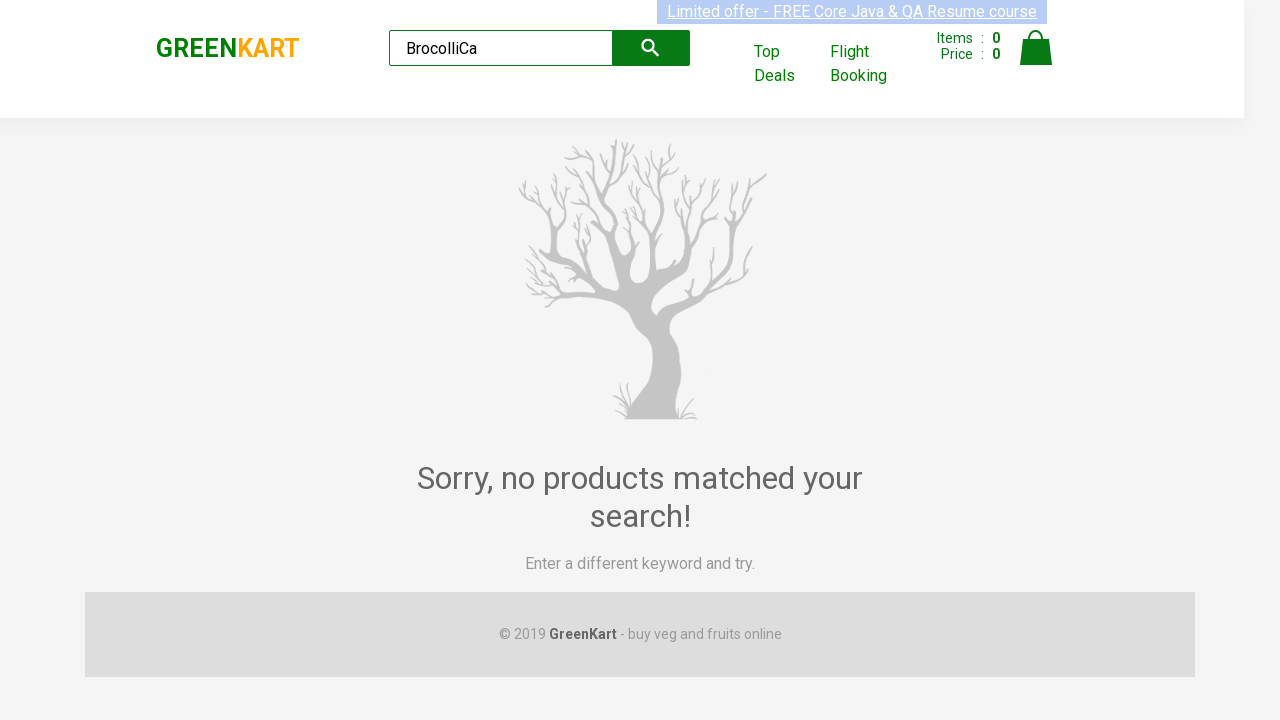

Waited 1 second
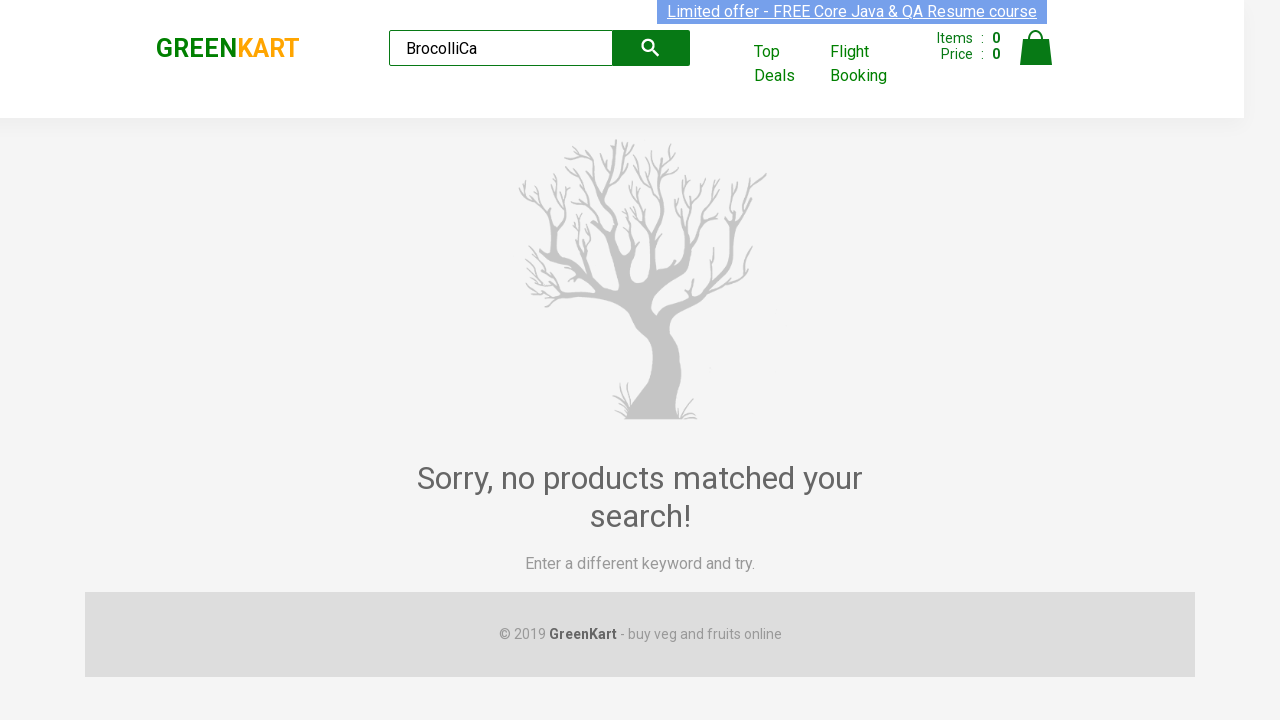

Cleared search field on .search-keyword
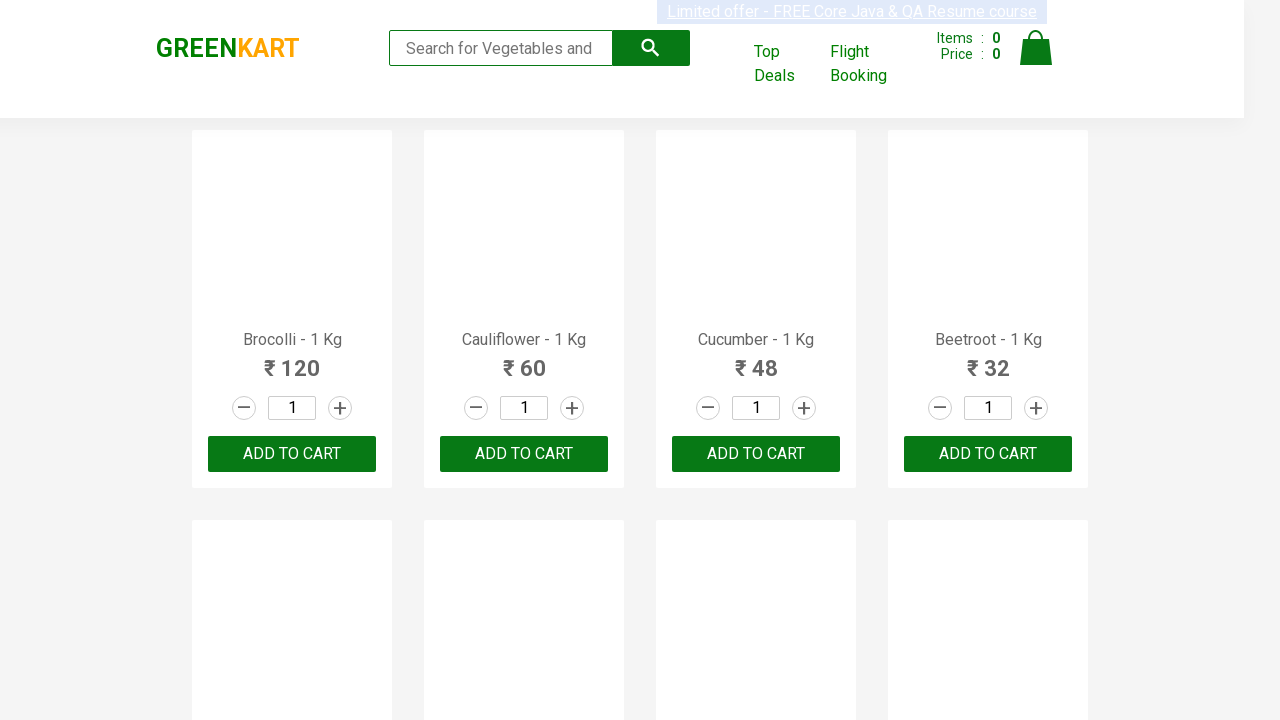

Filled search field with 'Ca' on .search-keyword
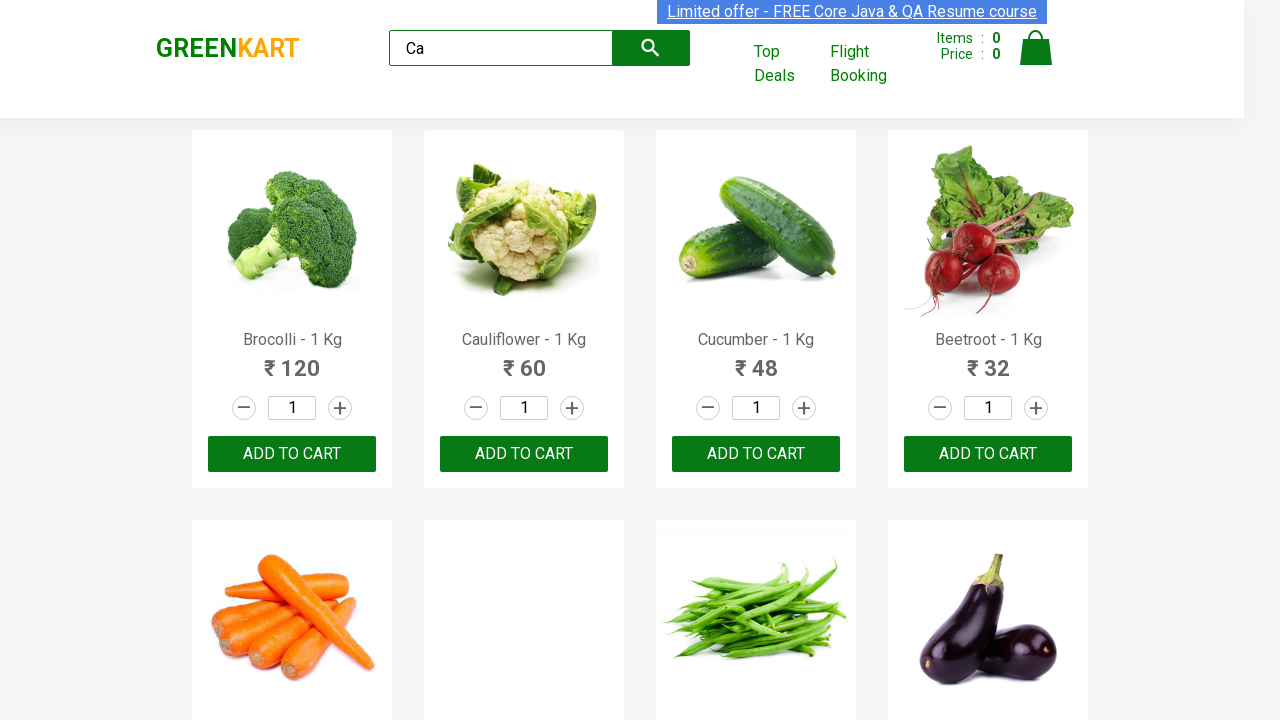

Filled search field with 'Carrot' on .search-keyword
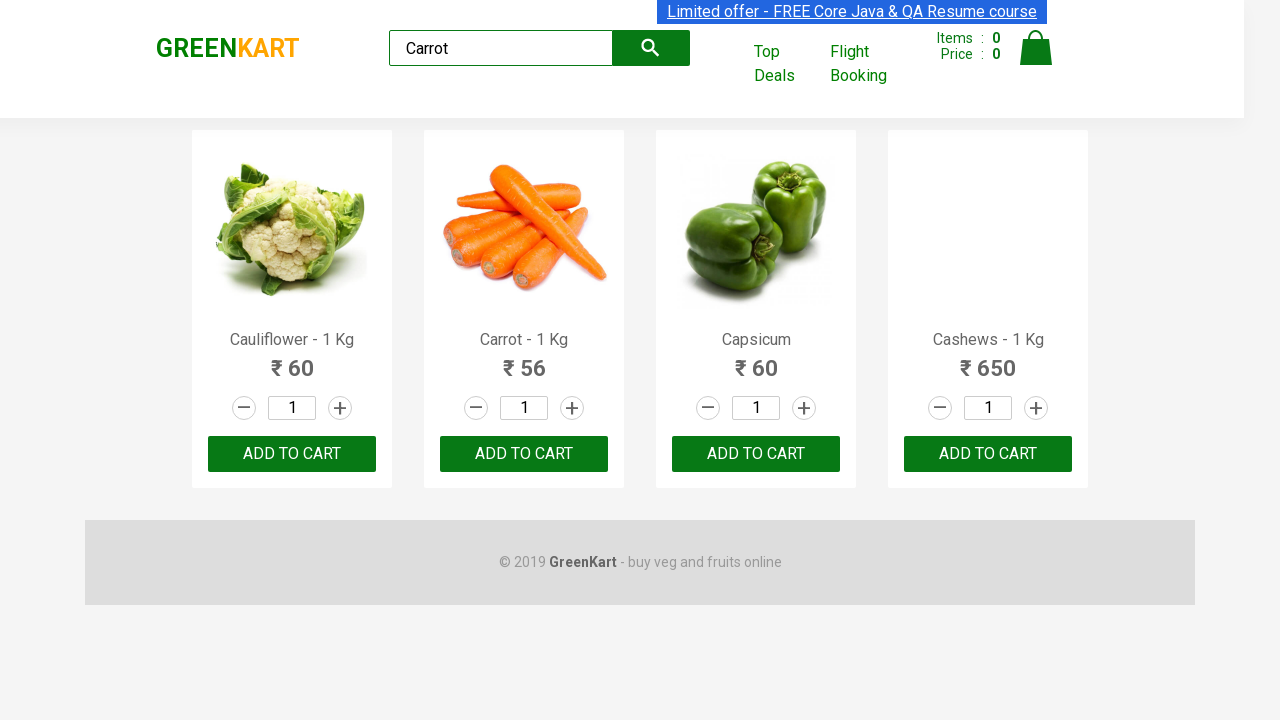

Waited for brand selector to load
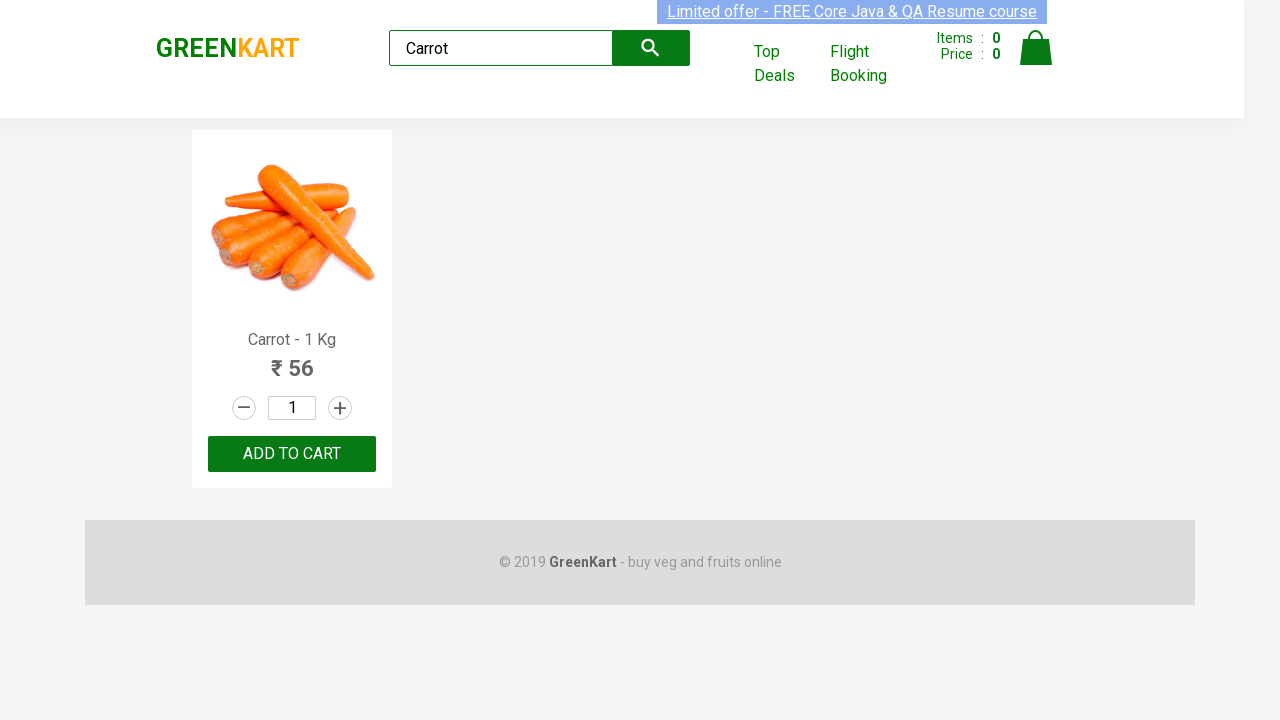

Verified brand text equals 'GREENKART'
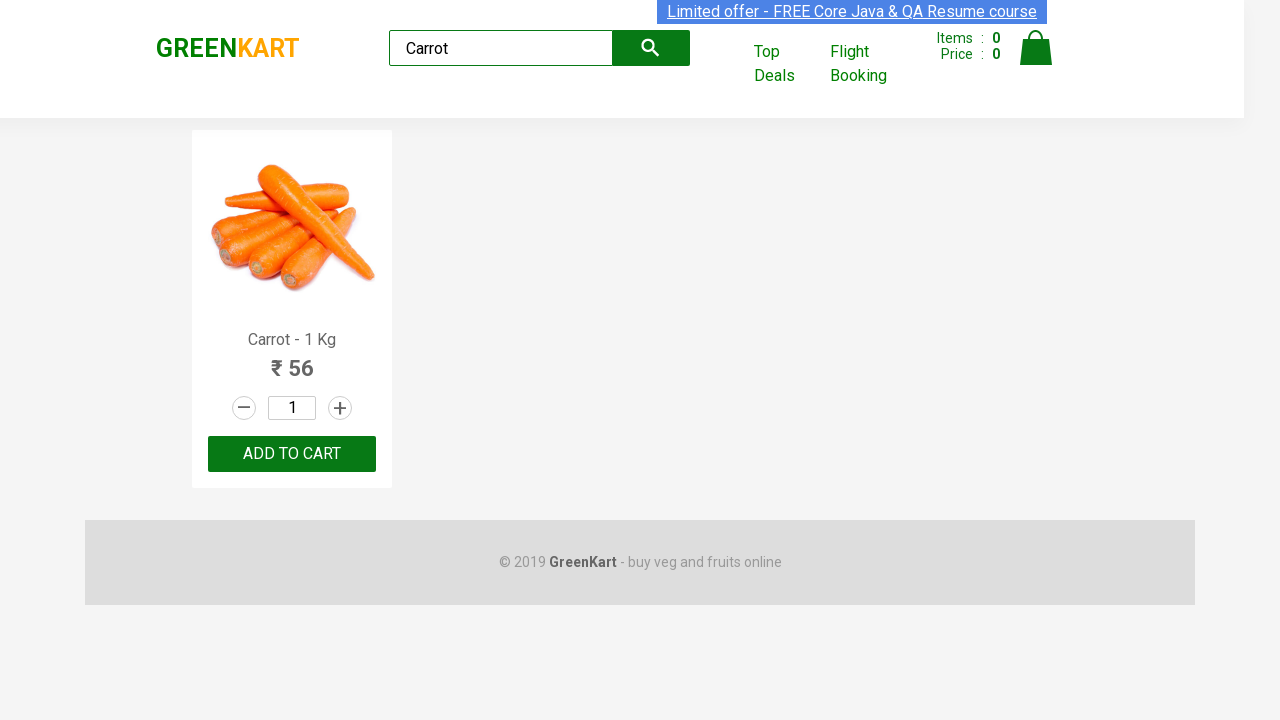

Verified redLogo text equals 'KART'
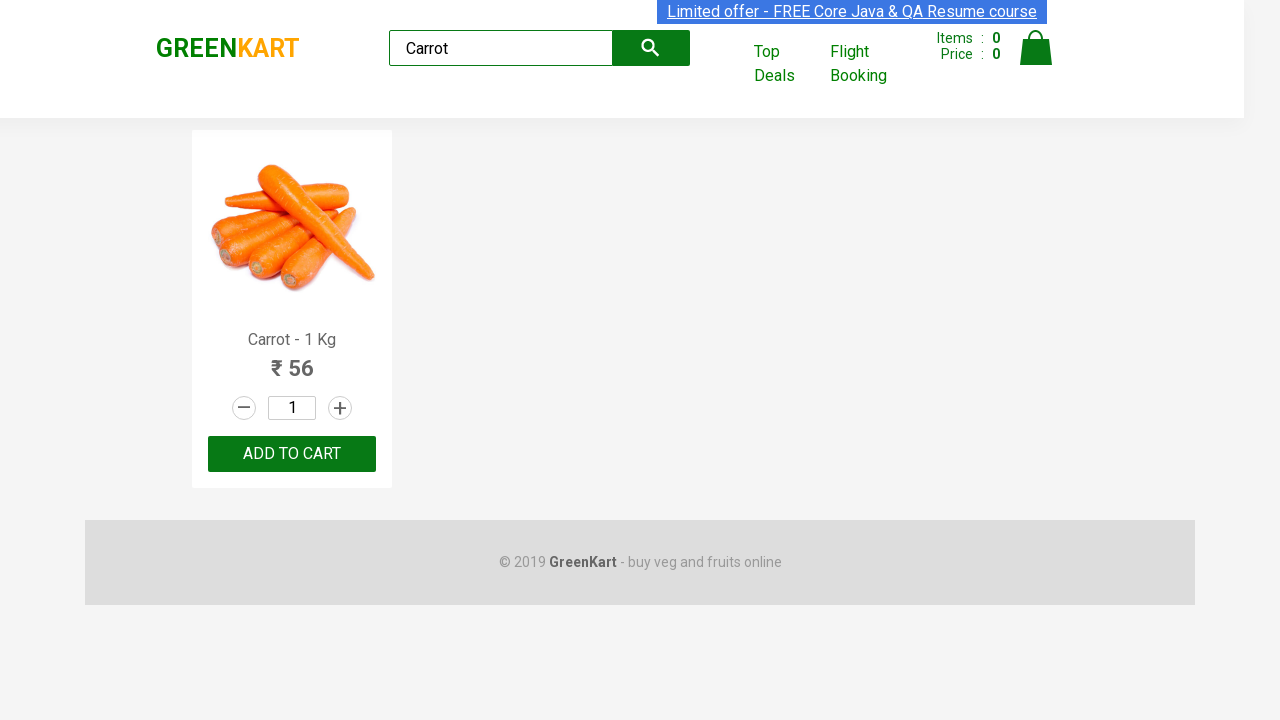

Waited 1 second
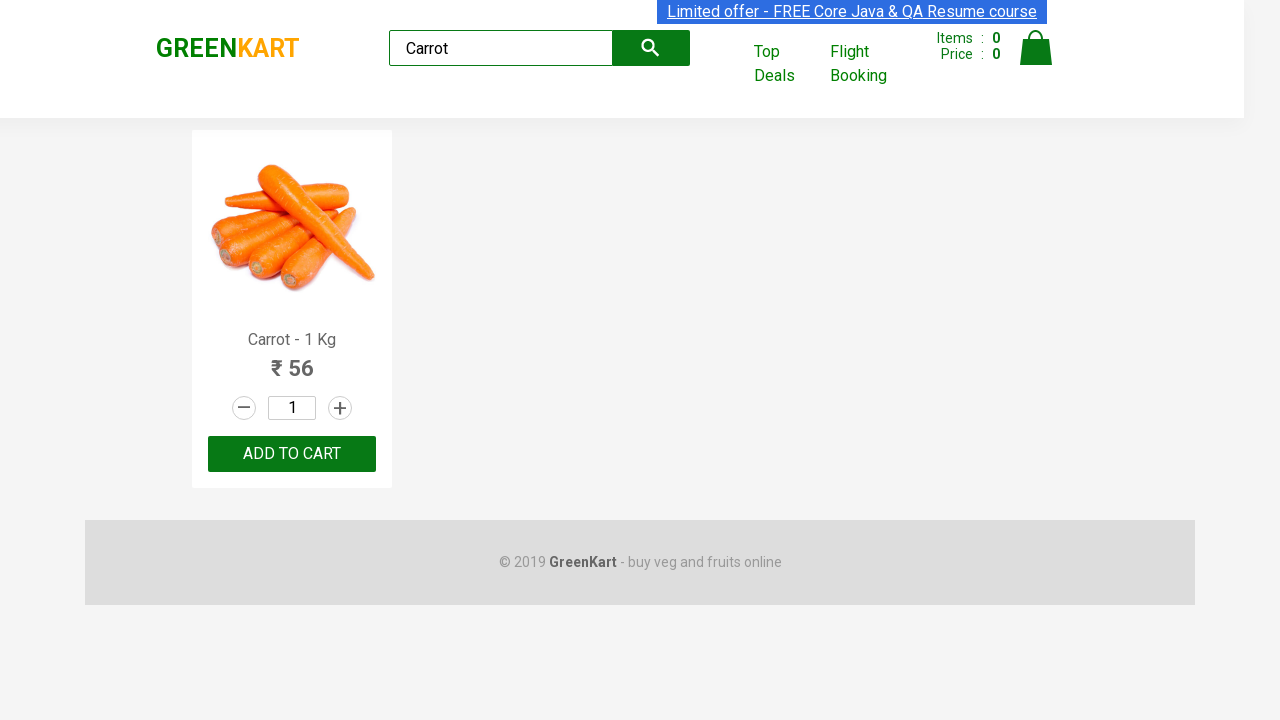

Clicked increment button (click 1 of 10) at (340, 408) on :nth-child(1) > .stepper-input > .increment
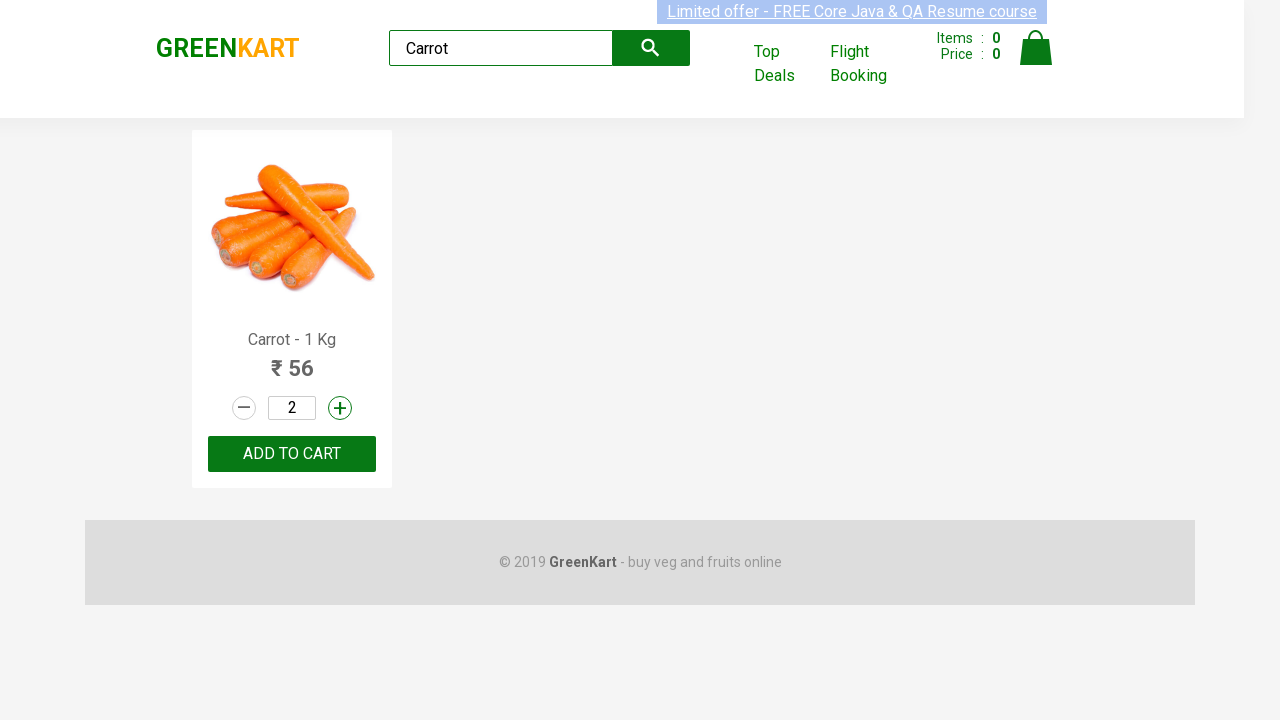

Clicked increment button (click 2 of 10) at (340, 408) on :nth-child(1) > .stepper-input > .increment
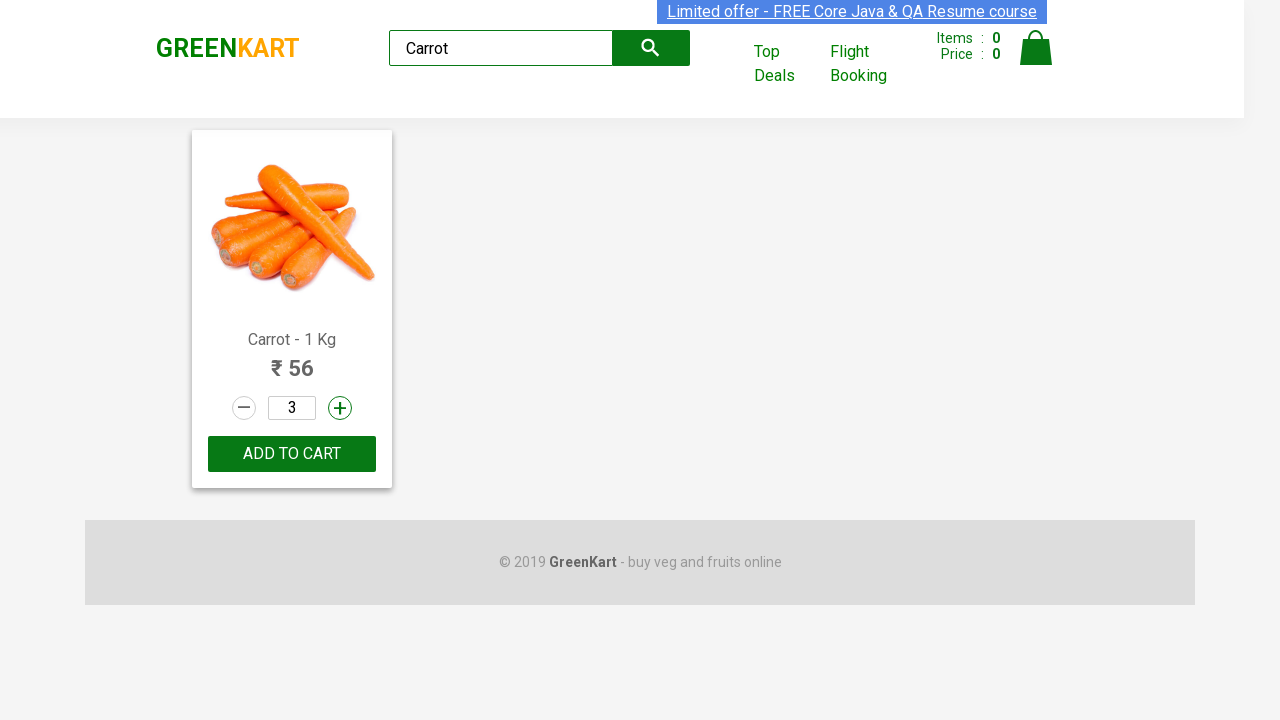

Clicked increment button (click 3 of 10) at (340, 408) on :nth-child(1) > .stepper-input > .increment
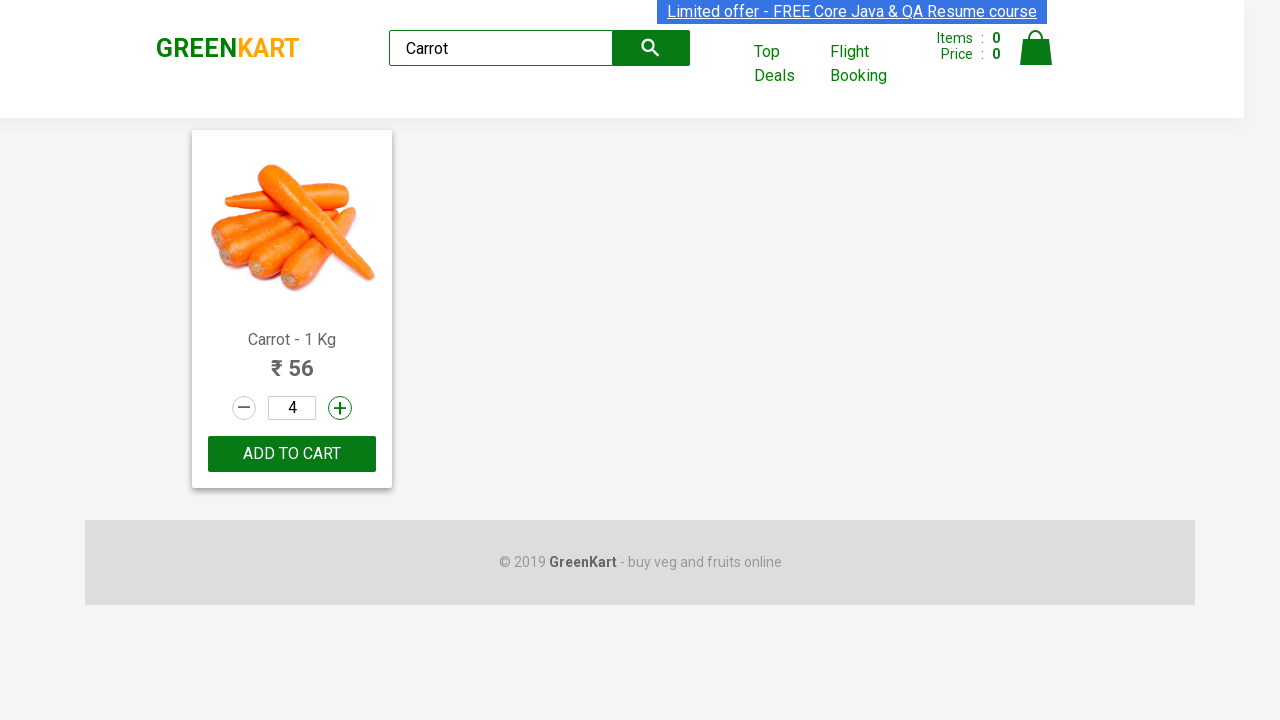

Clicked increment button (click 4 of 10) at (340, 408) on :nth-child(1) > .stepper-input > .increment
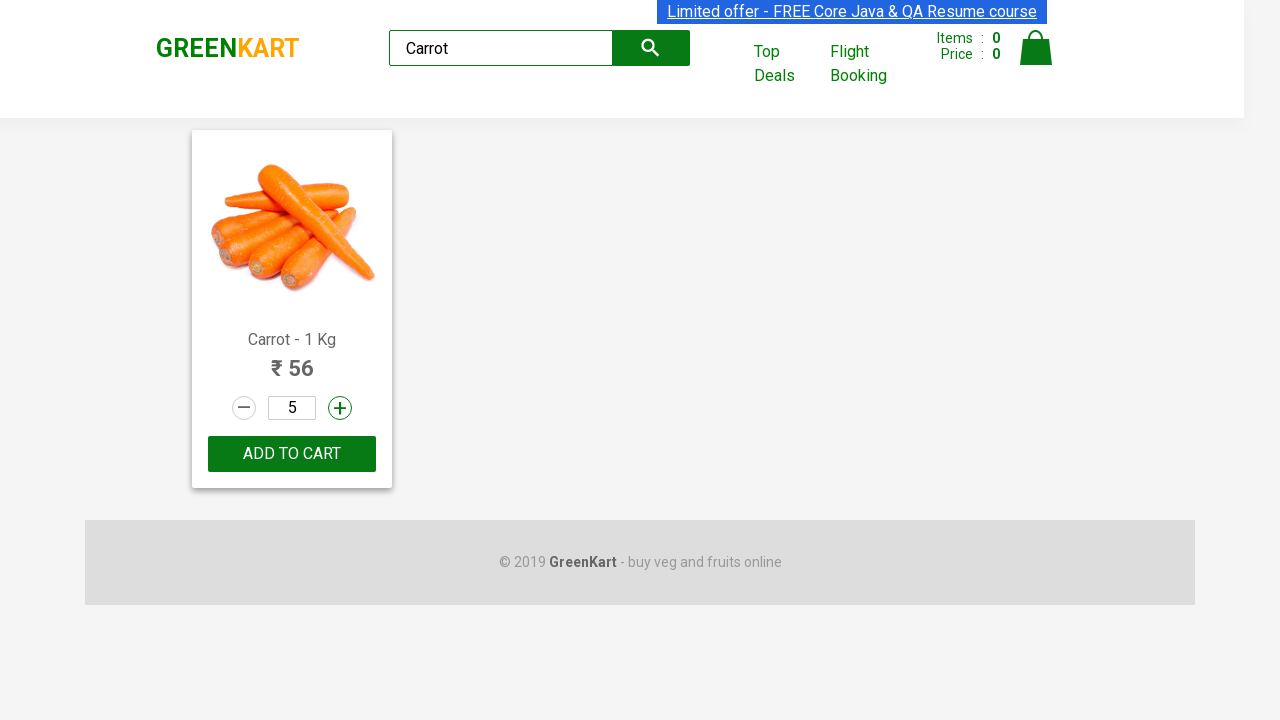

Clicked increment button (click 5 of 10) at (340, 408) on :nth-child(1) > .stepper-input > .increment
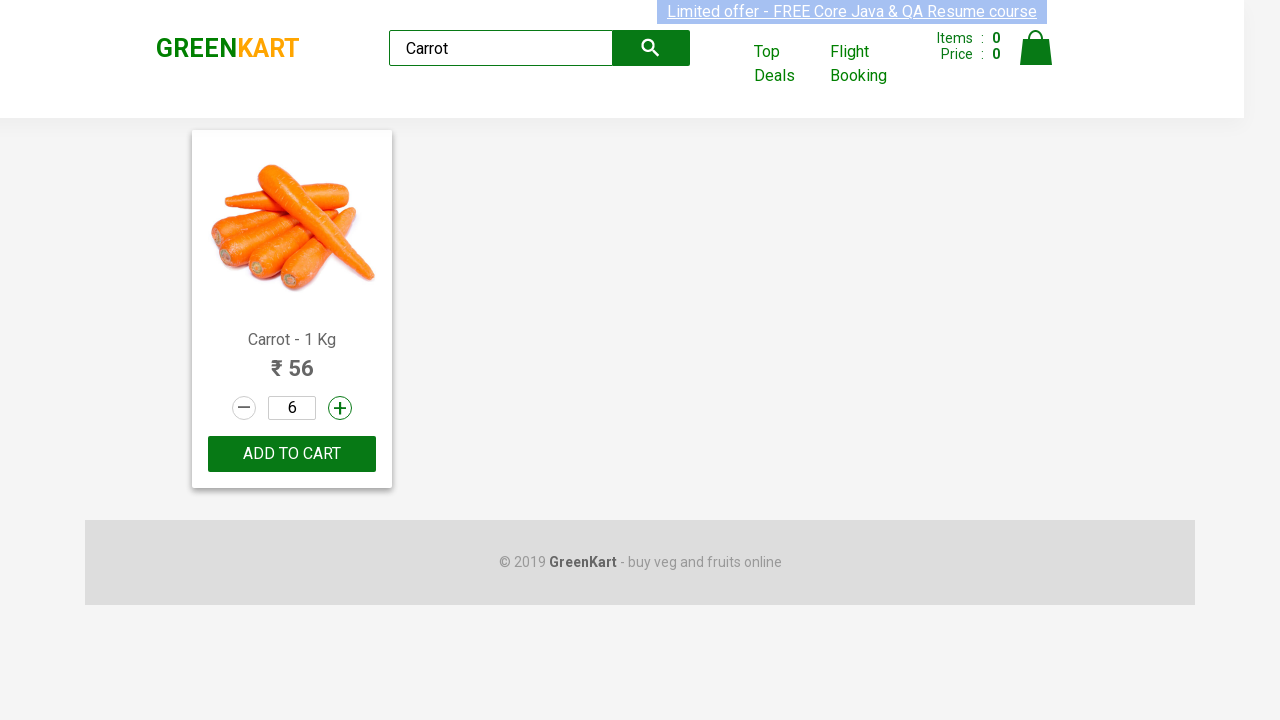

Clicked increment button (click 6 of 10) at (340, 408) on :nth-child(1) > .stepper-input > .increment
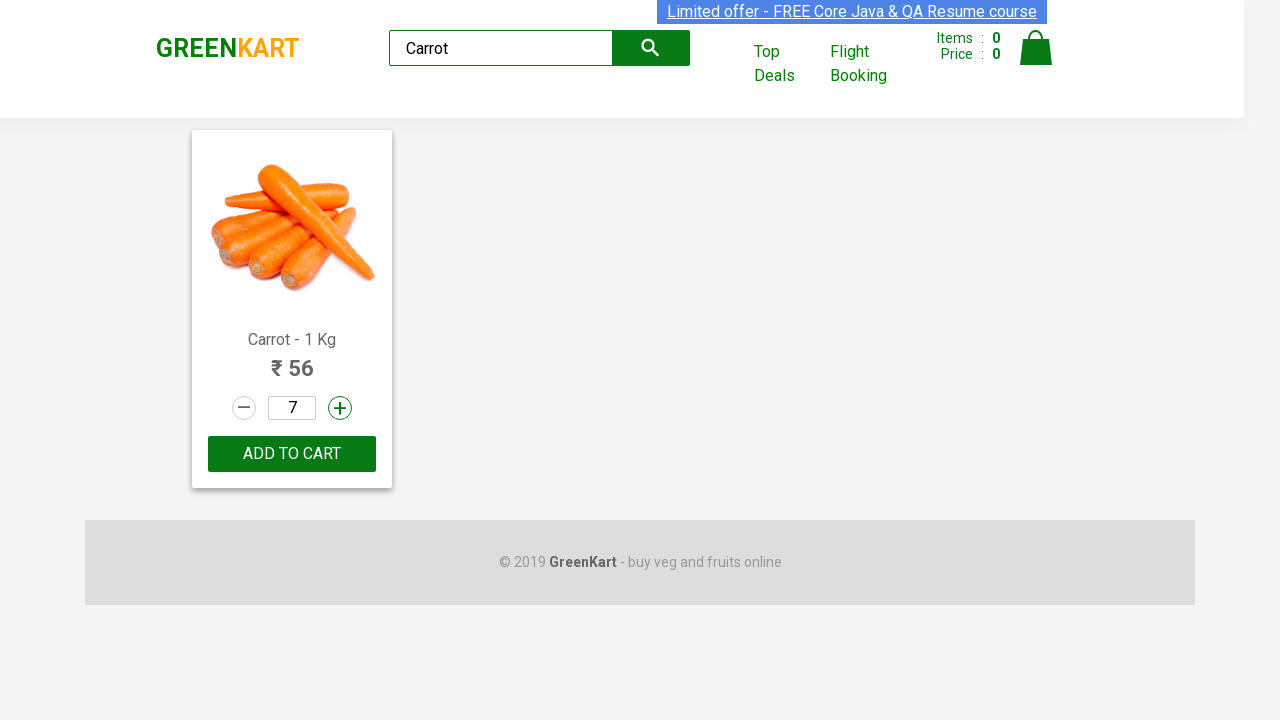

Clicked increment button (click 7 of 10) at (340, 408) on :nth-child(1) > .stepper-input > .increment
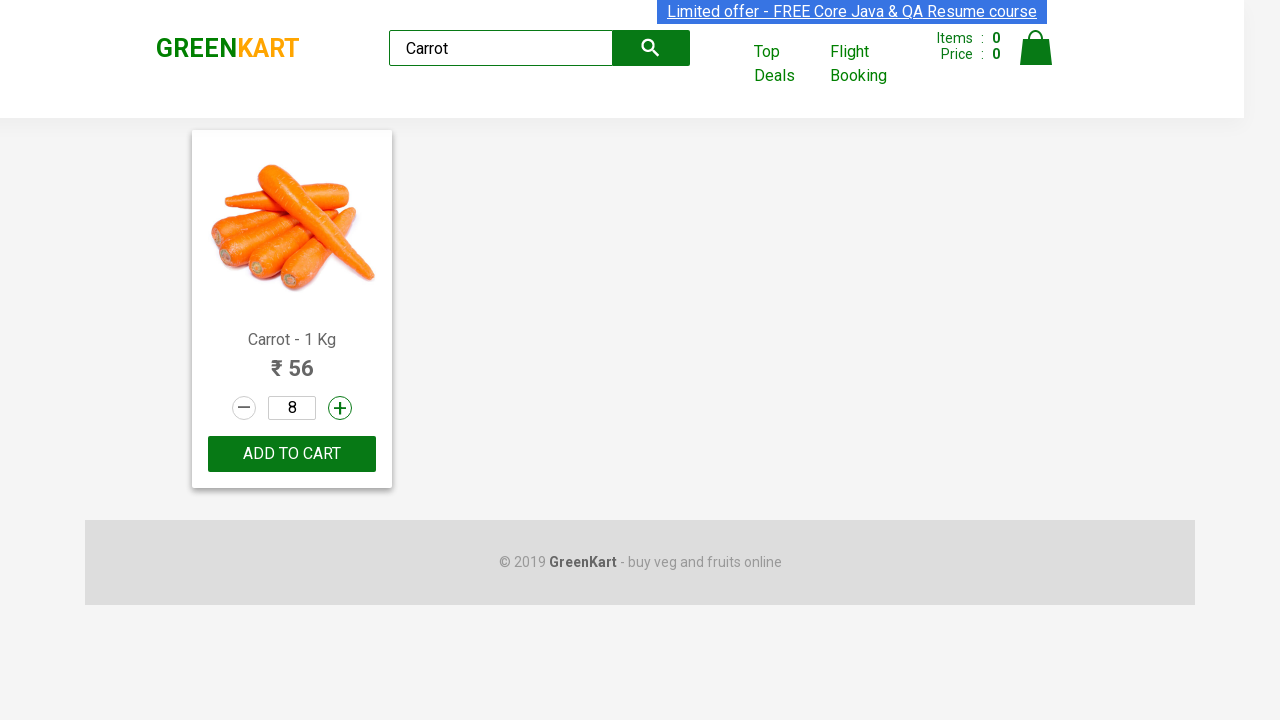

Clicked increment button (click 8 of 10) at (340, 408) on :nth-child(1) > .stepper-input > .increment
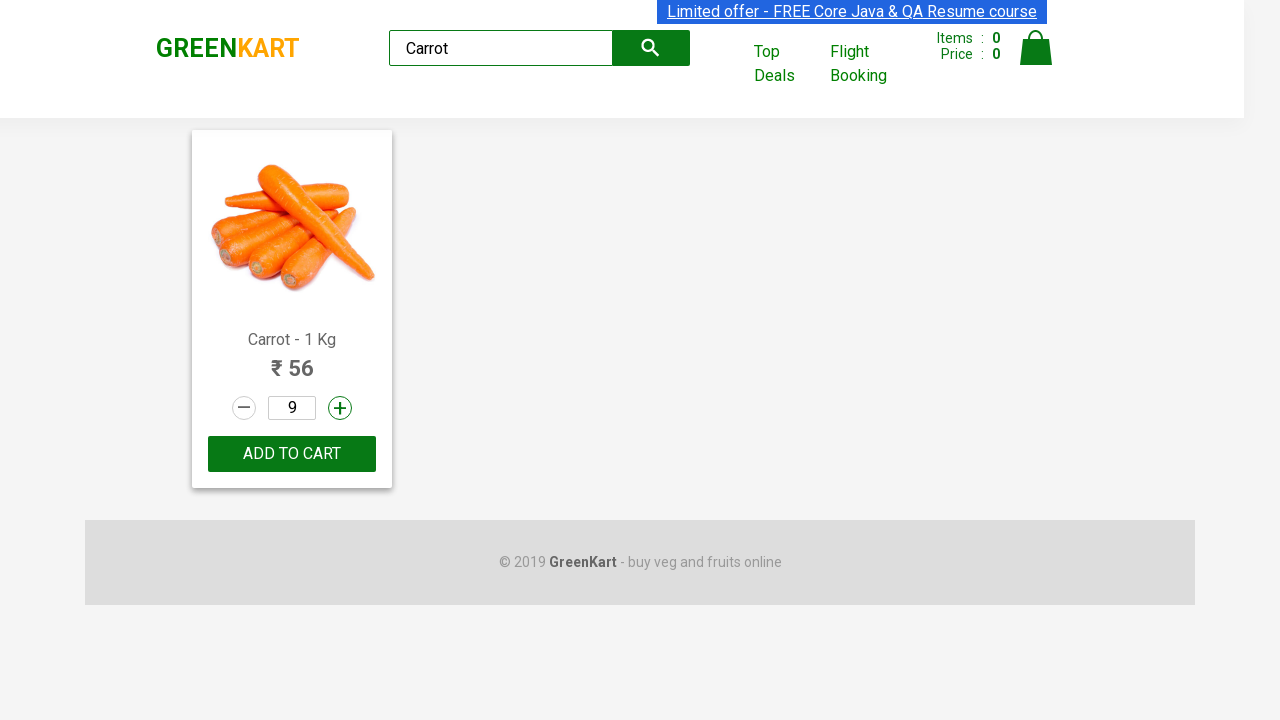

Clicked increment button (click 9 of 10) at (340, 408) on :nth-child(1) > .stepper-input > .increment
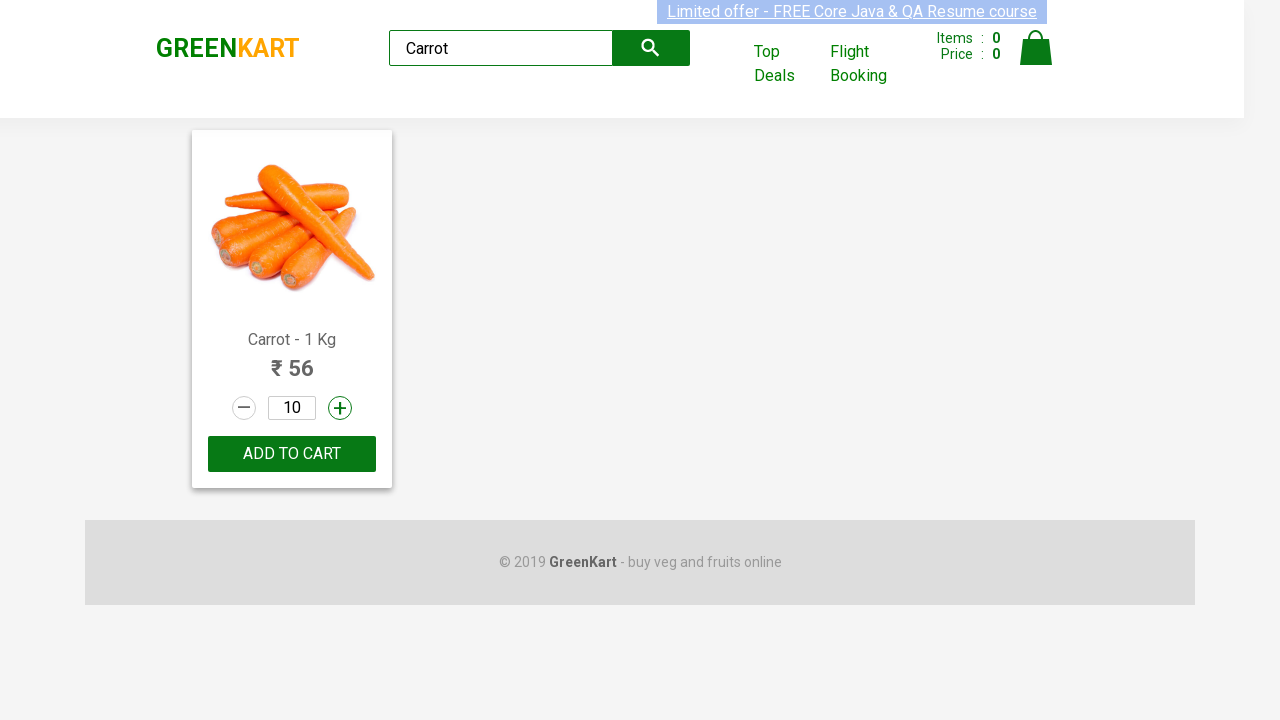

Clicked increment button (click 10 of 10) at (340, 408) on :nth-child(1) > .stepper-input > .increment
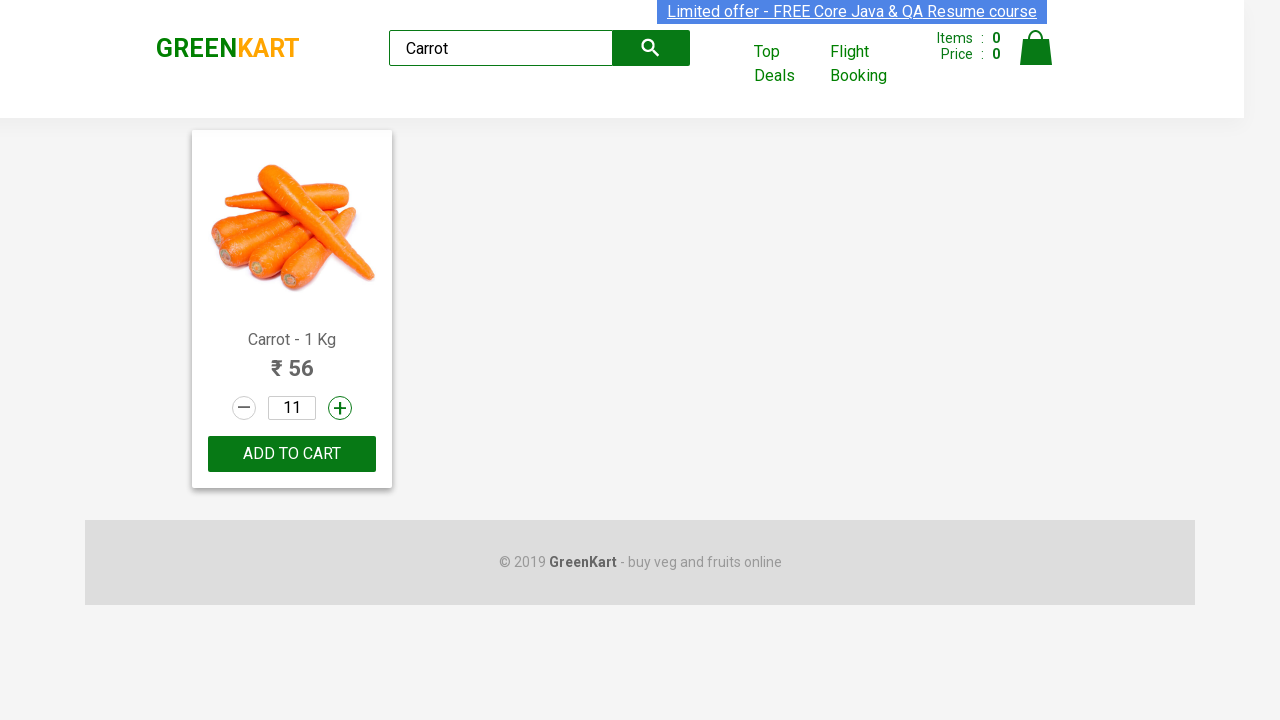

Cleared search field on .search-keyword
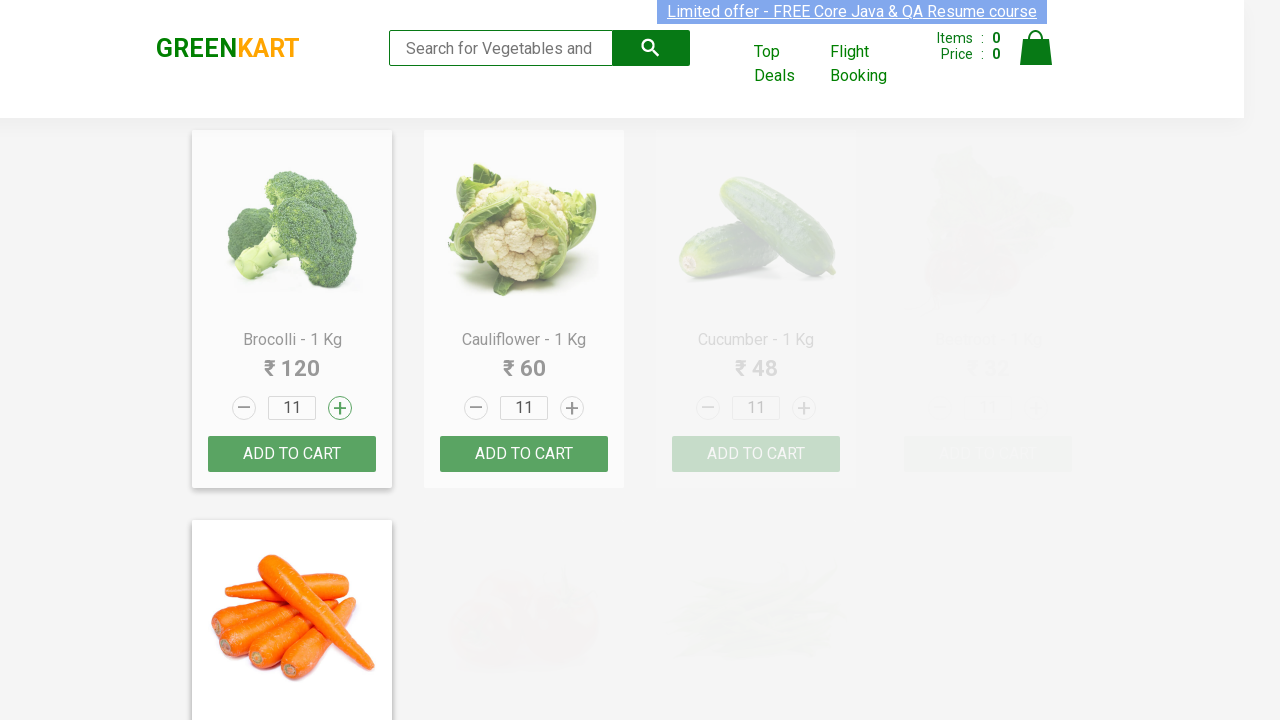

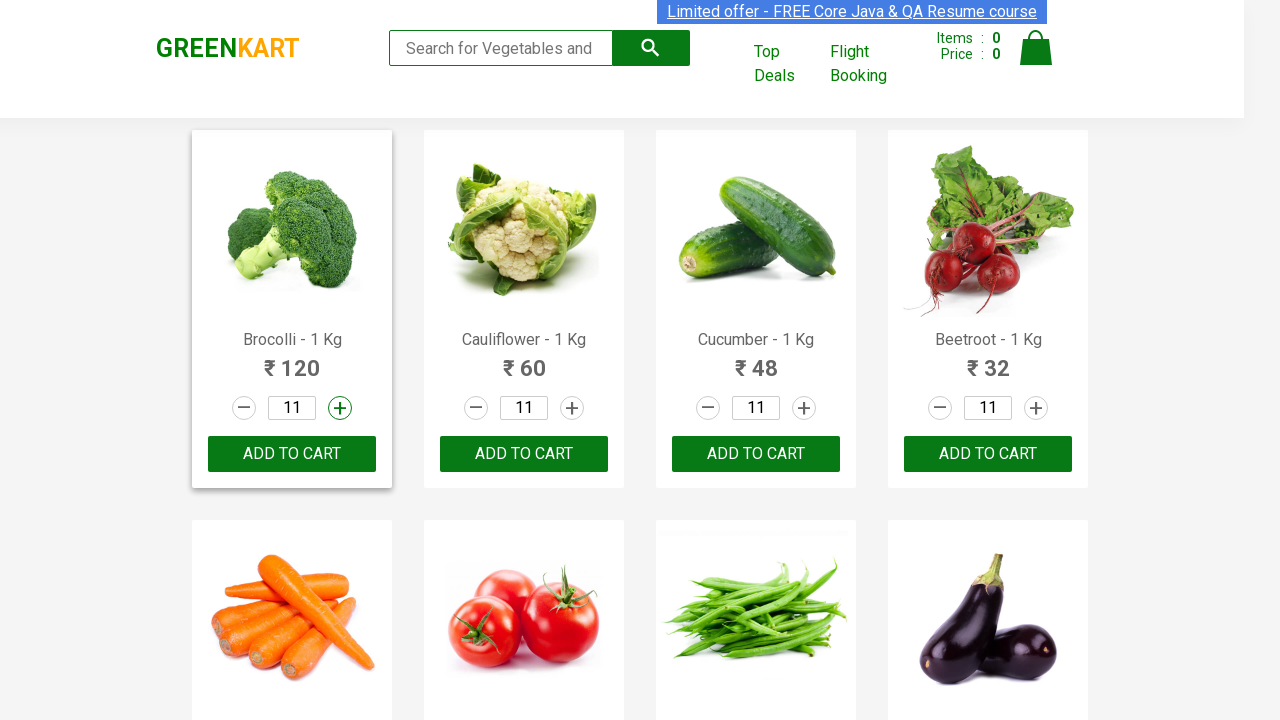